Navigates to the iPhone 6 32GB product page and verifies product details are displayed

Starting URL: https://www.demoblaze.com/

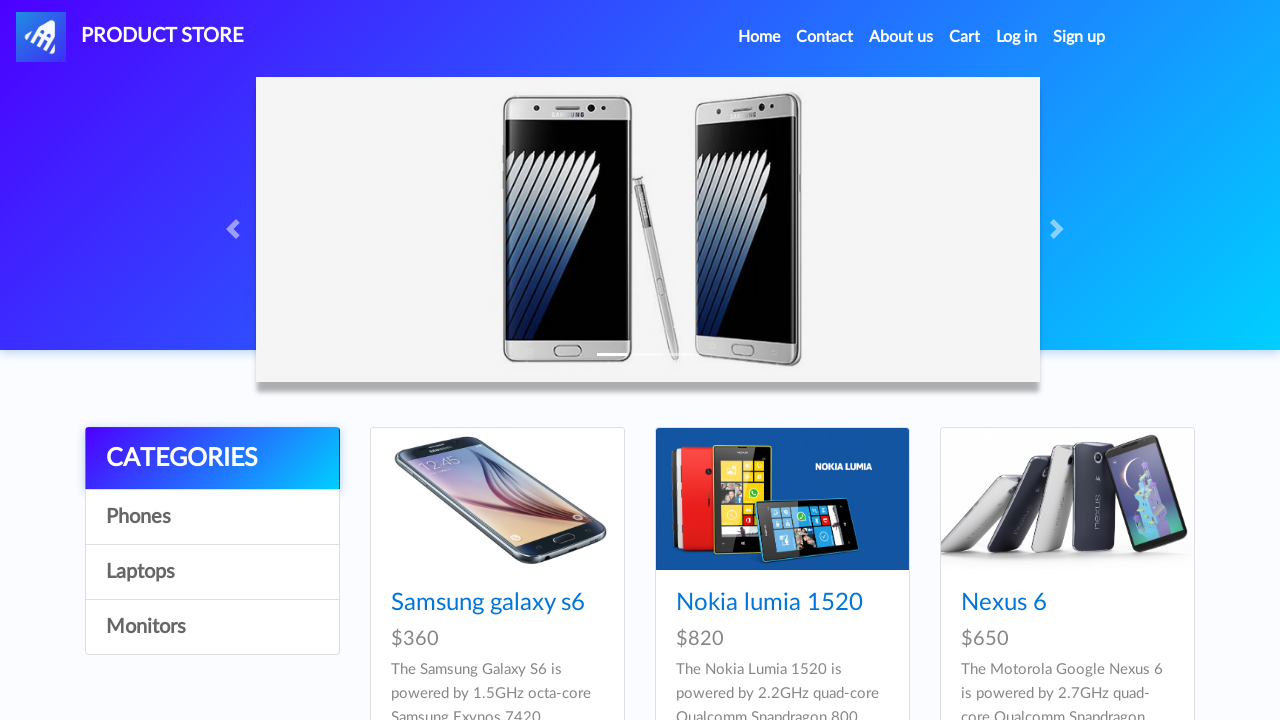

Clicked on iPhone 6 32GB product link at (752, 361) on text=Iphone 6 32gb
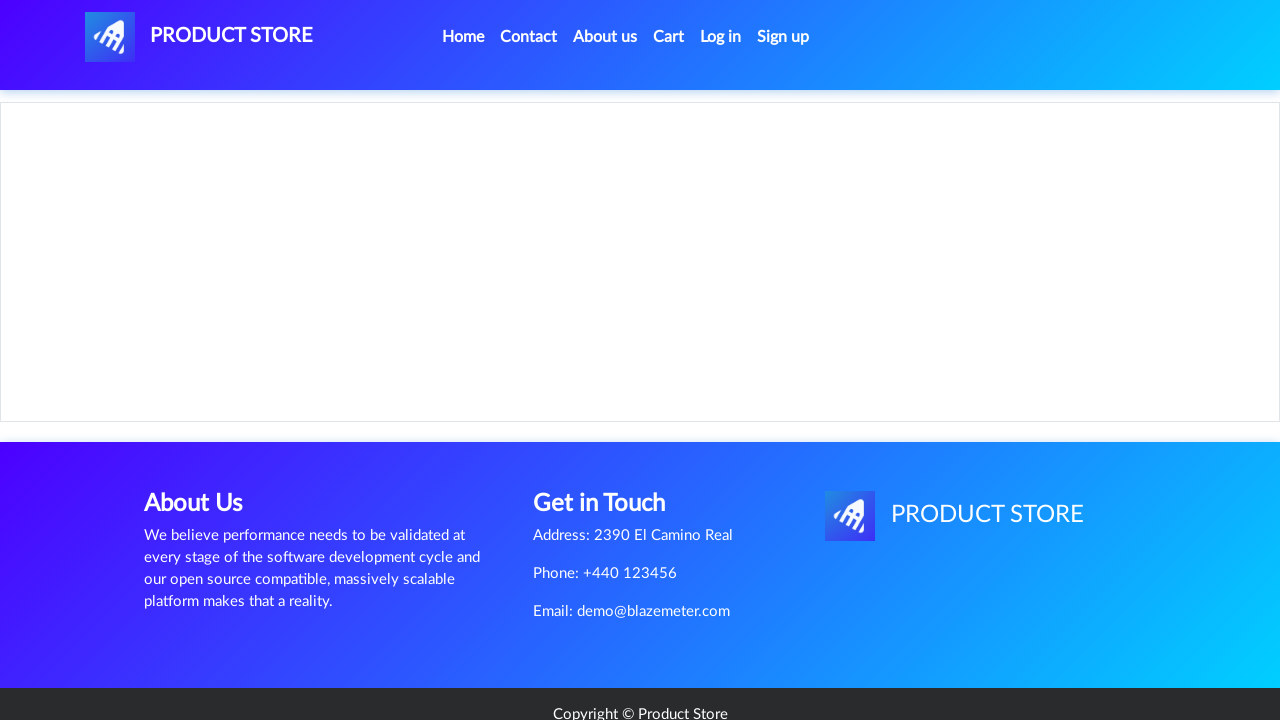

Product name element is displayed
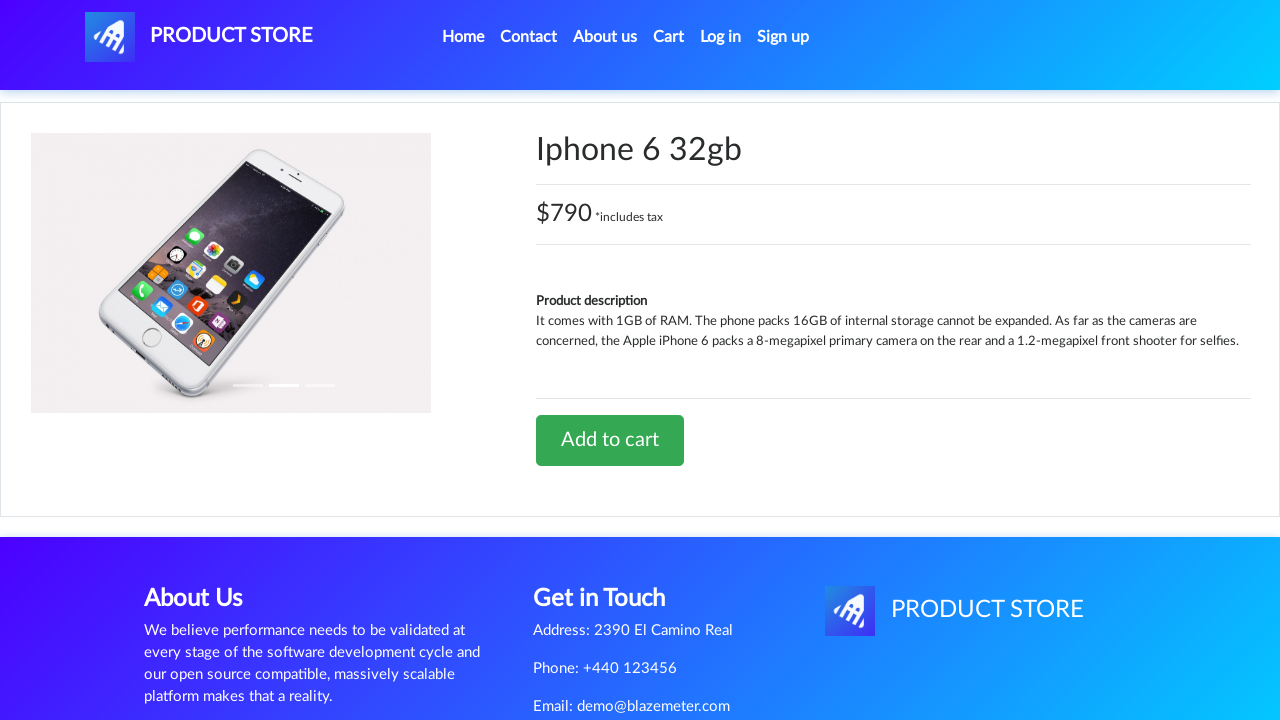

Product price element is displayed
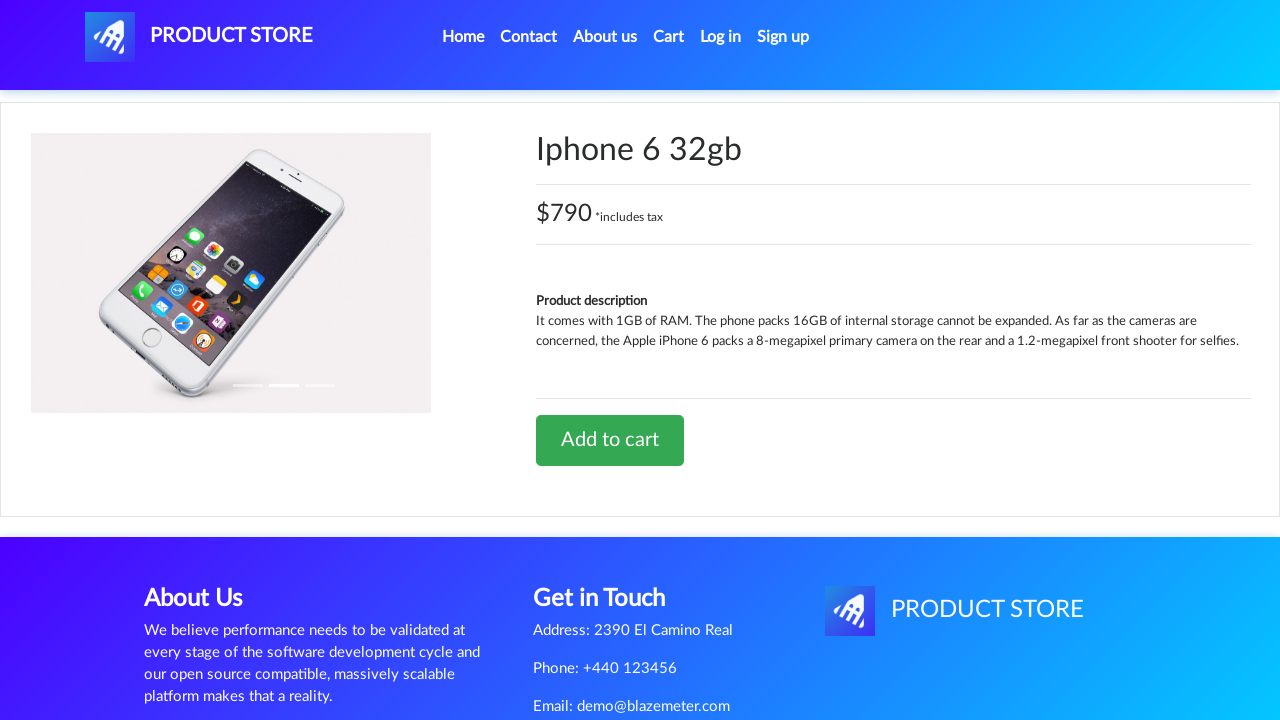

Product description element is displayed
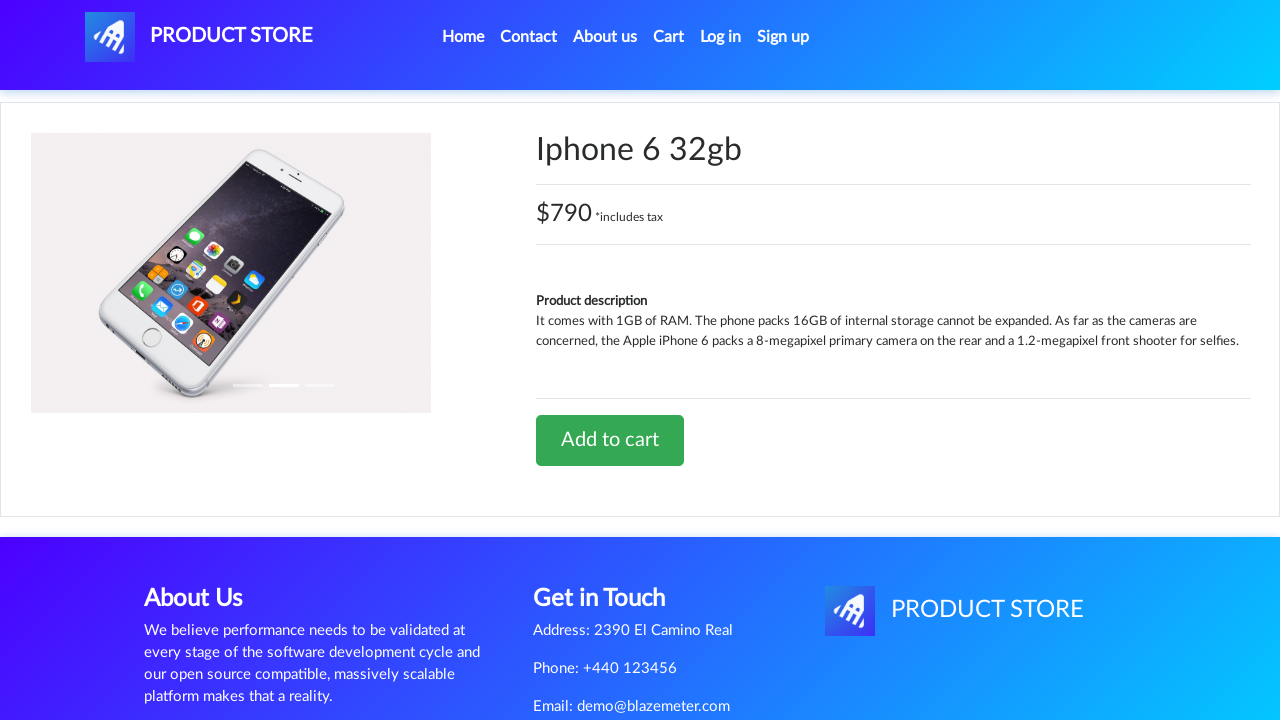

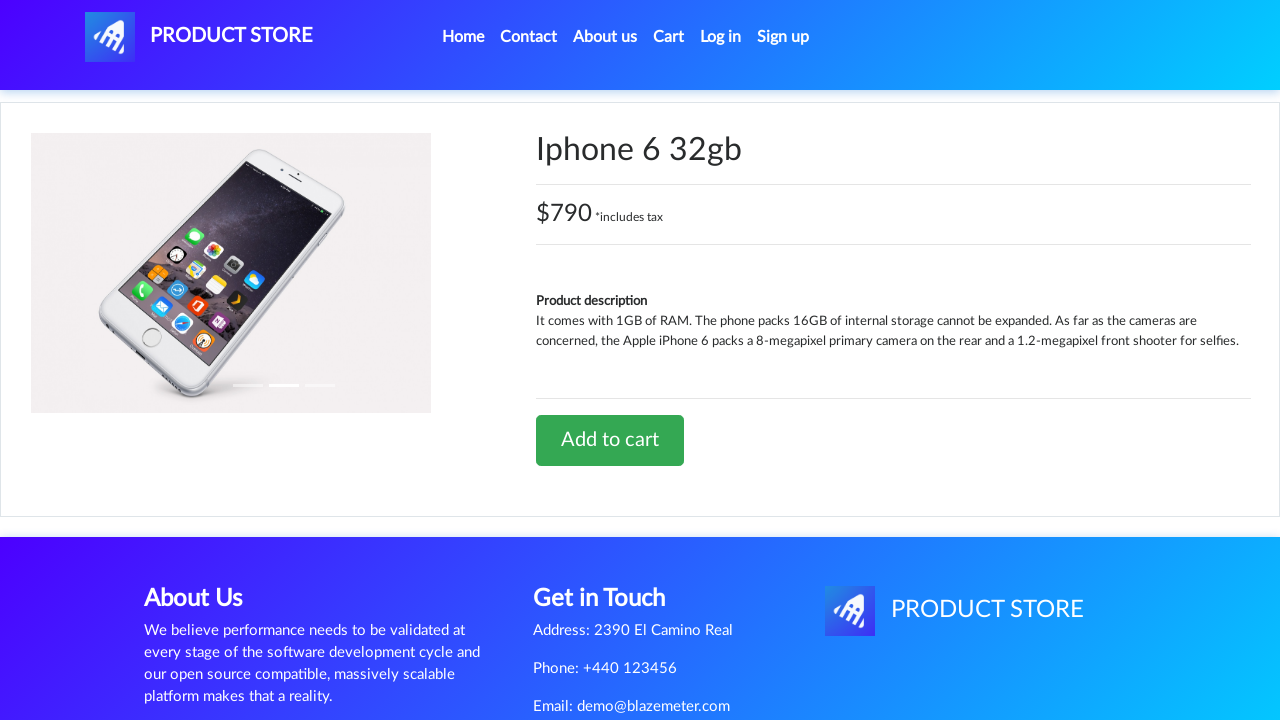